Tests click-hold, move, and release mouse actions for drag operation

Starting URL: https://crossbrowsertesting.github.io/drag-and-drop

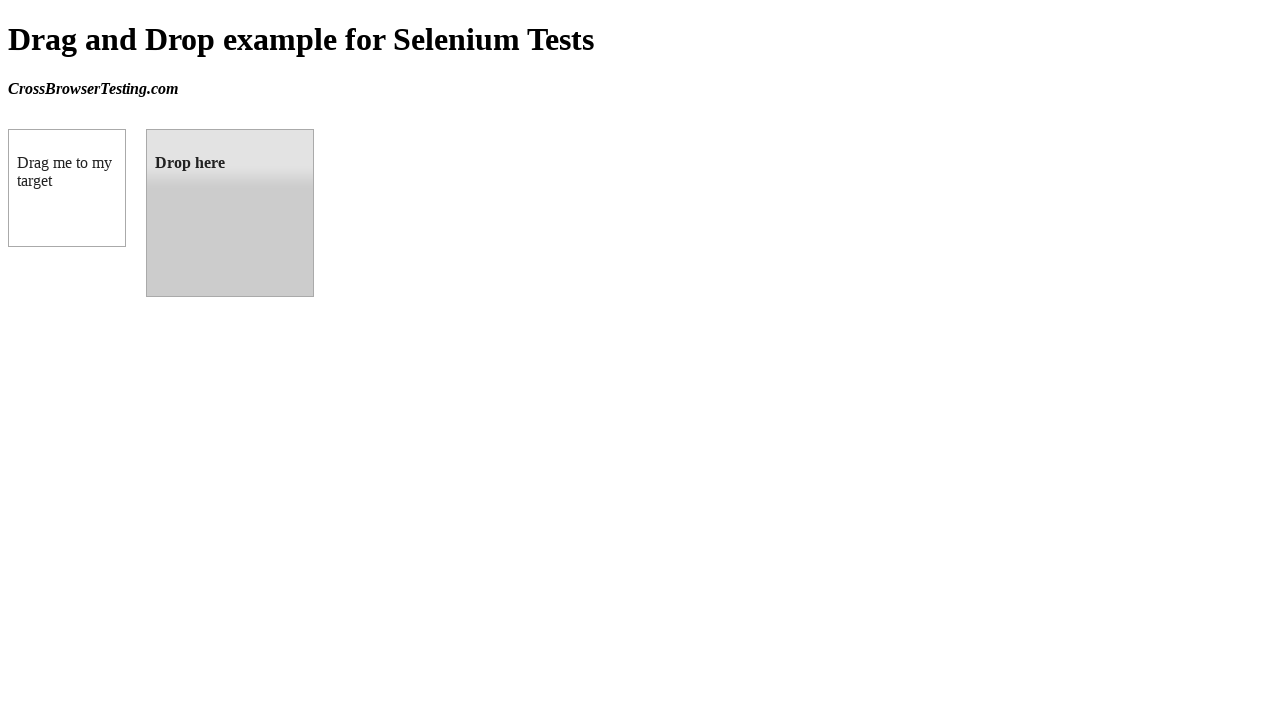

Located draggable source element
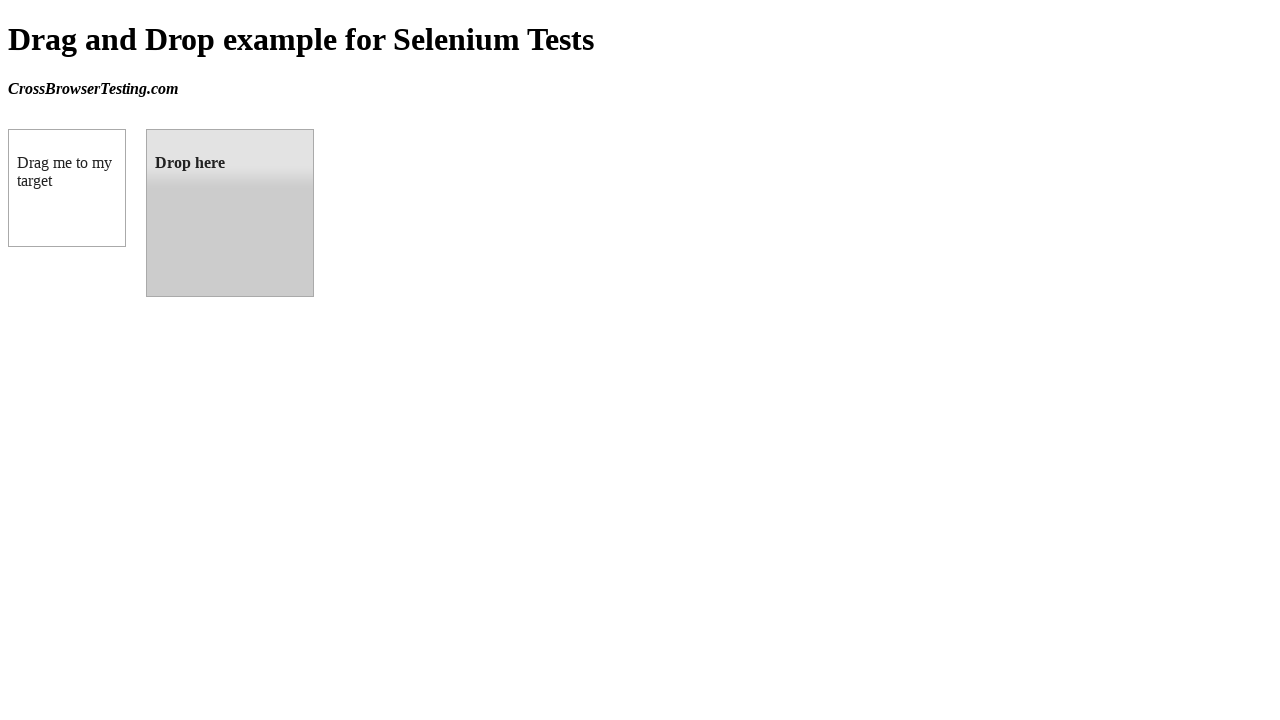

Located droppable target element
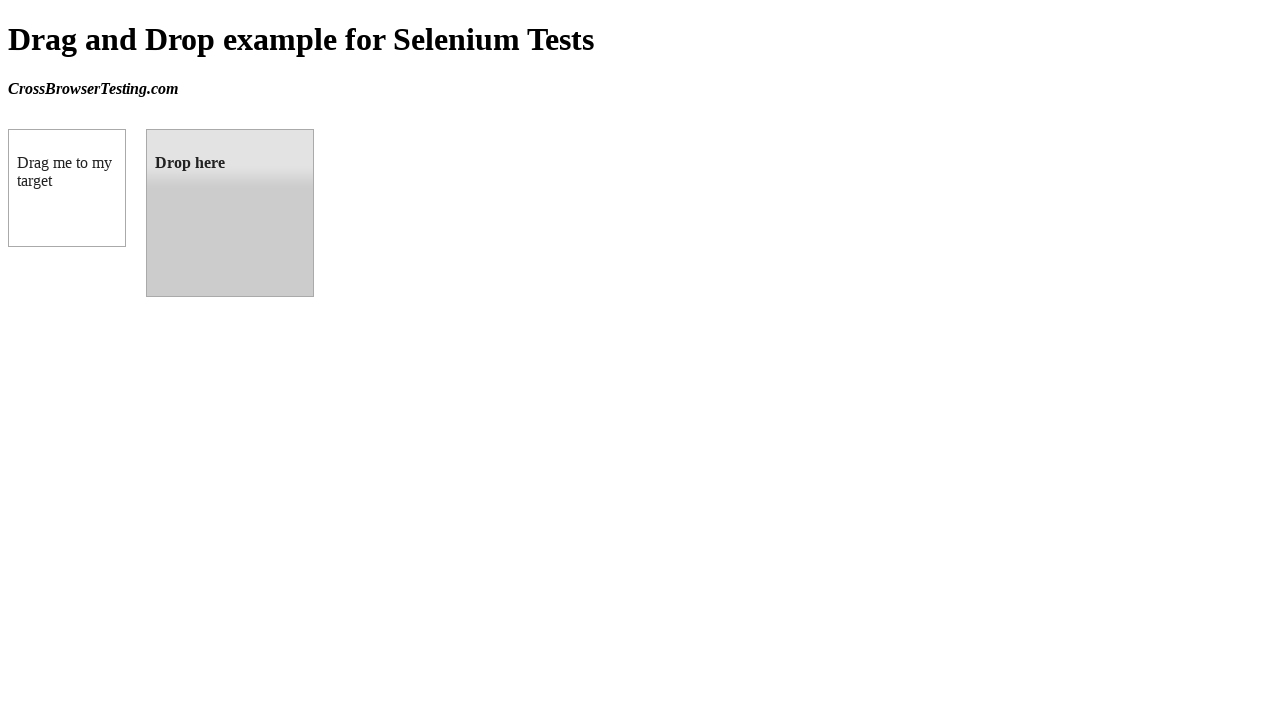

Retrieved bounding box of source element
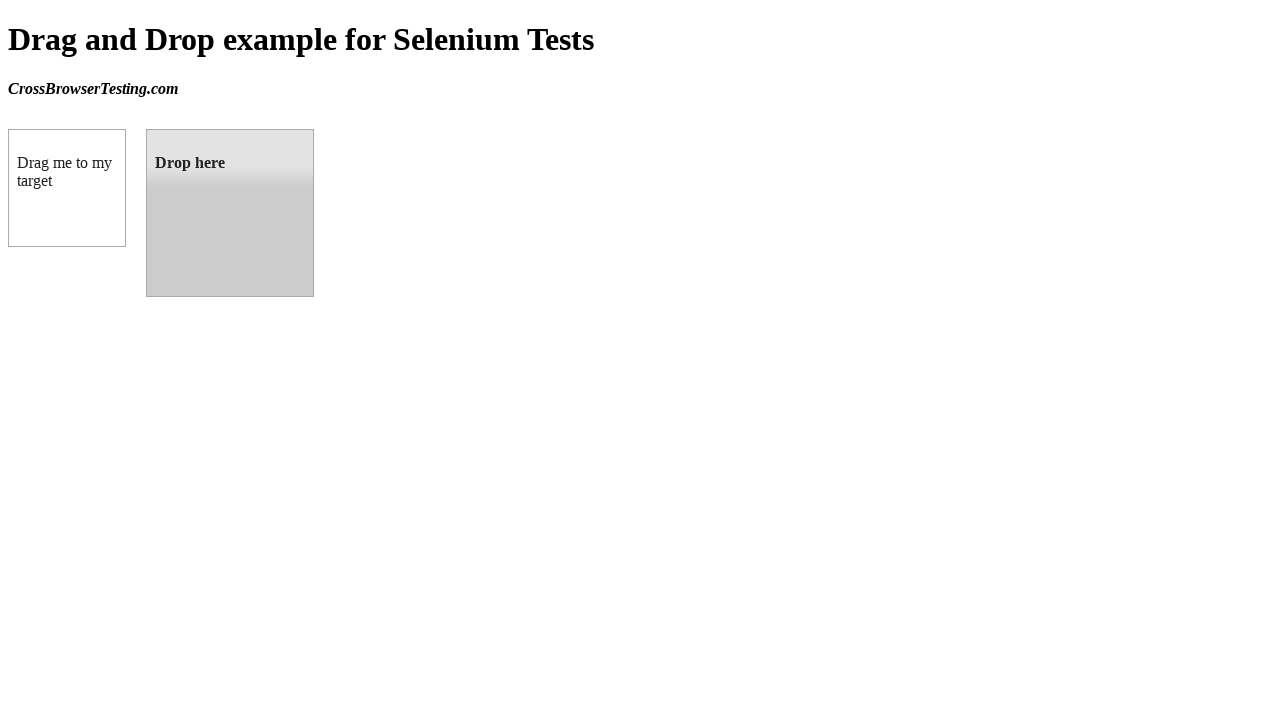

Retrieved bounding box of target element
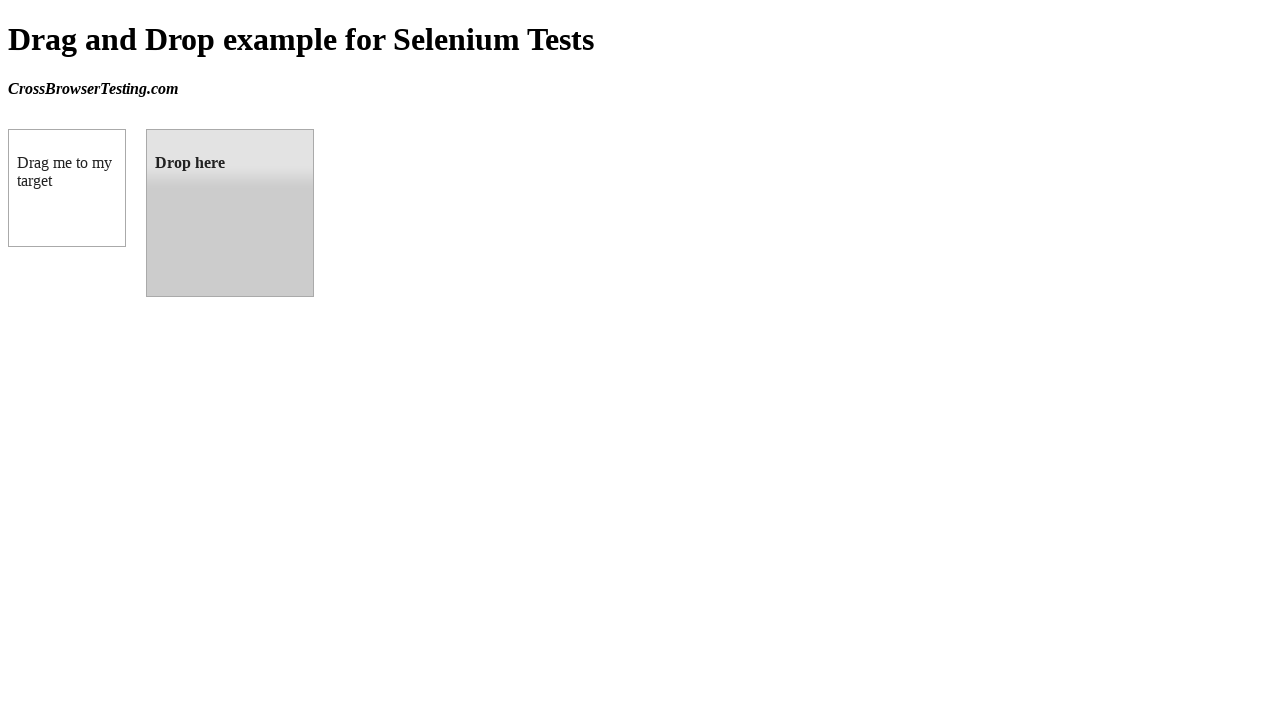

Moved mouse to center of source element at (67, 188)
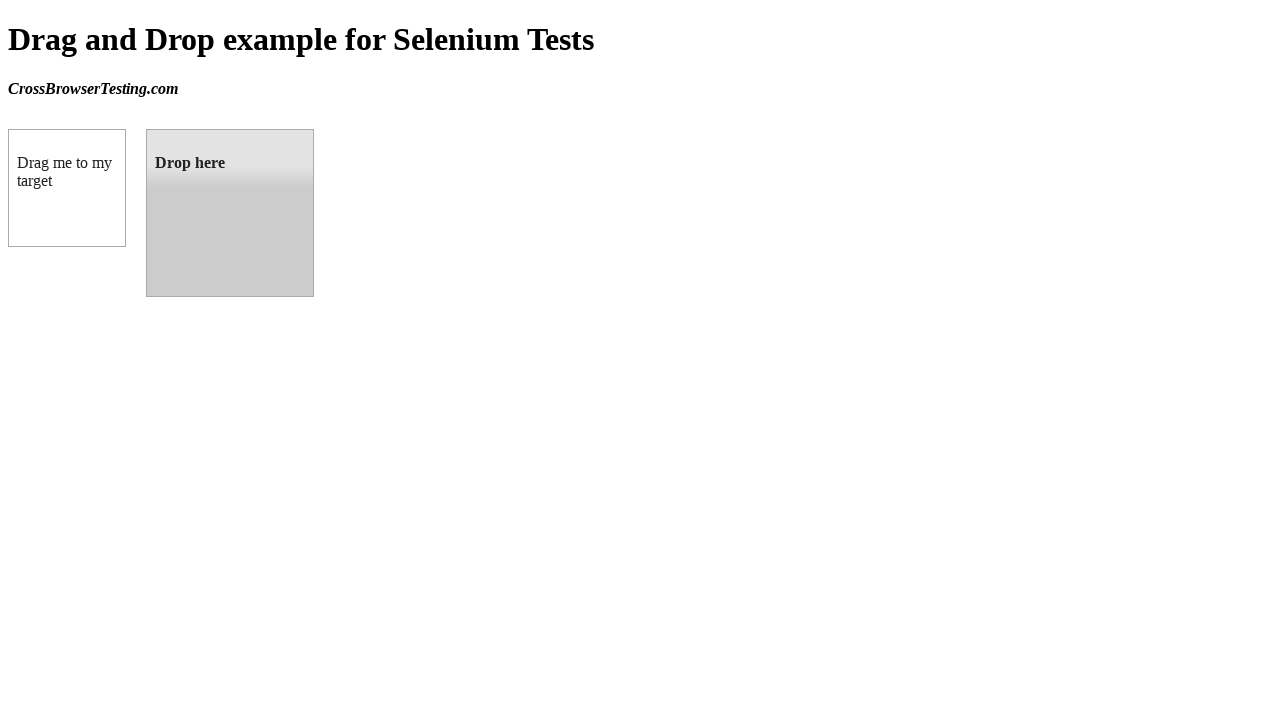

Pressed mouse button down on source element at (67, 188)
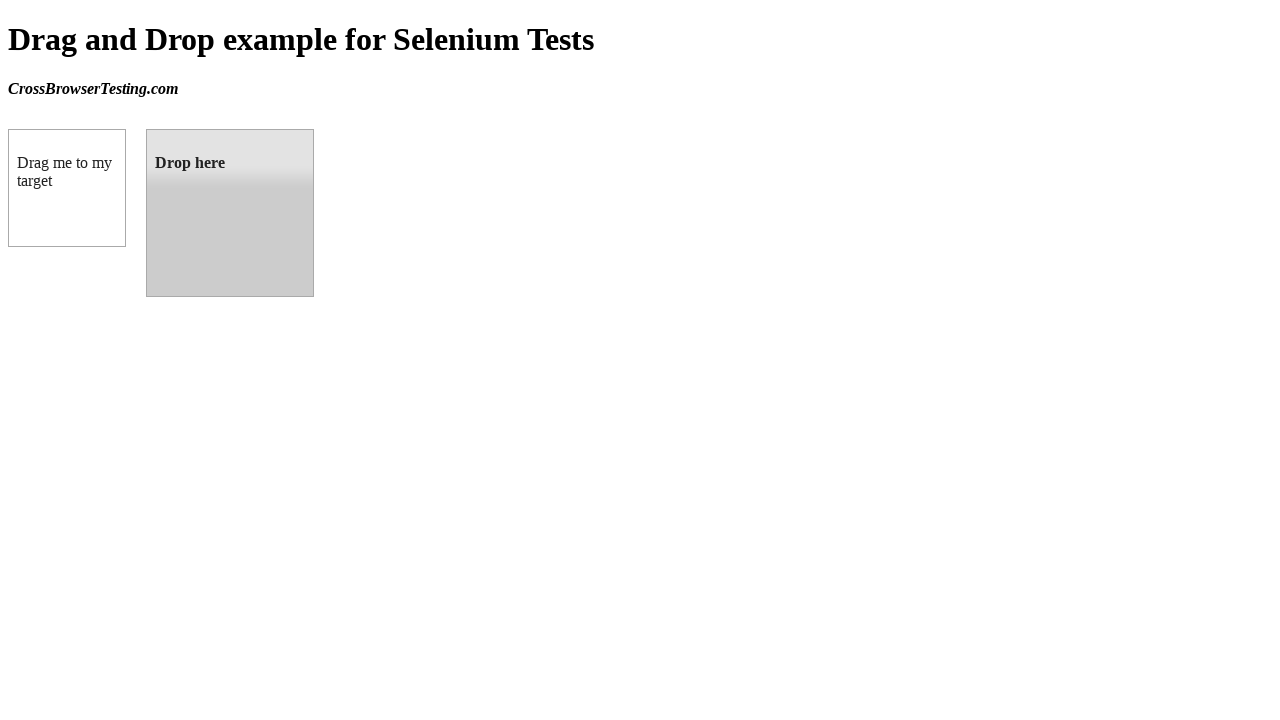

Moved mouse to center of target element while holding button at (230, 213)
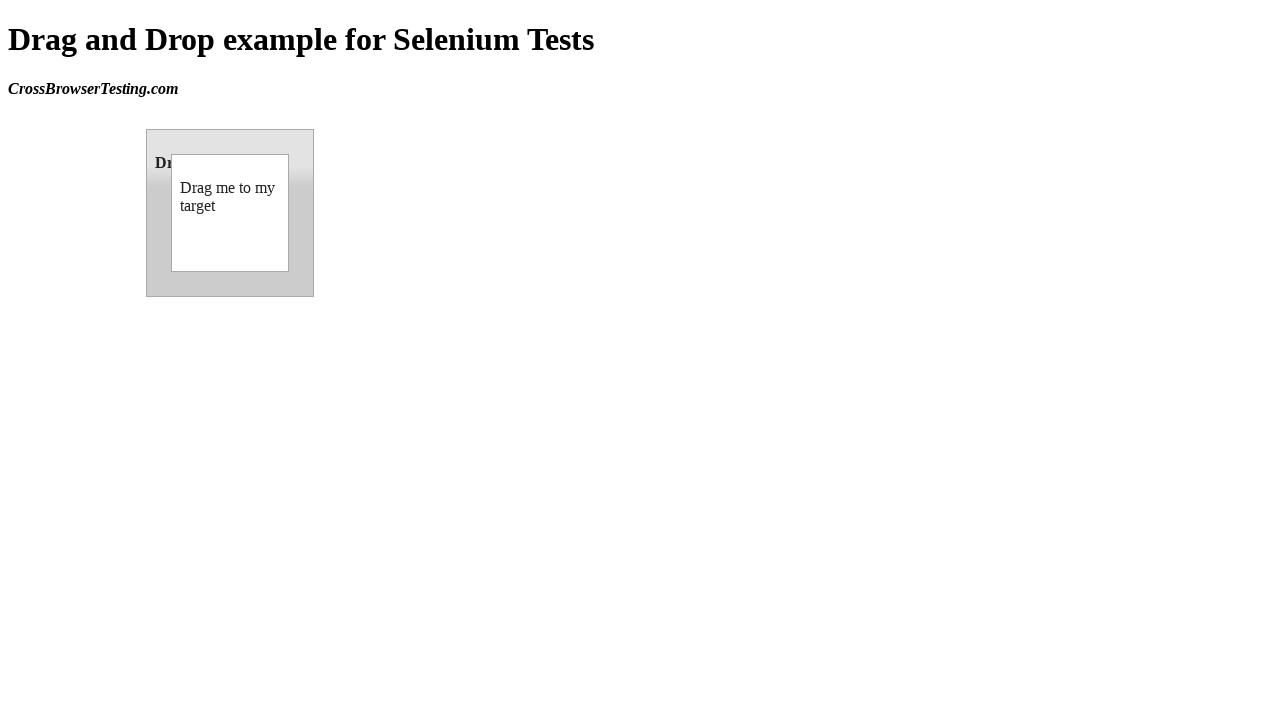

Released mouse button to complete drag and drop operation at (230, 213)
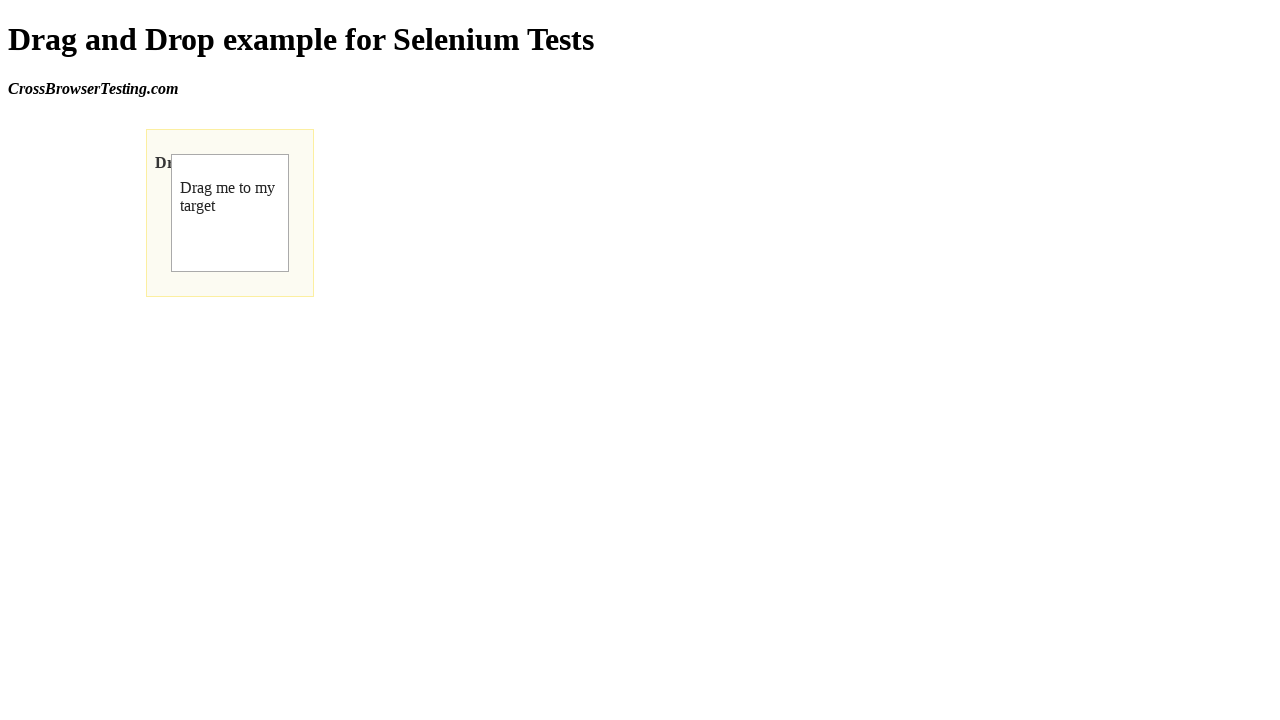

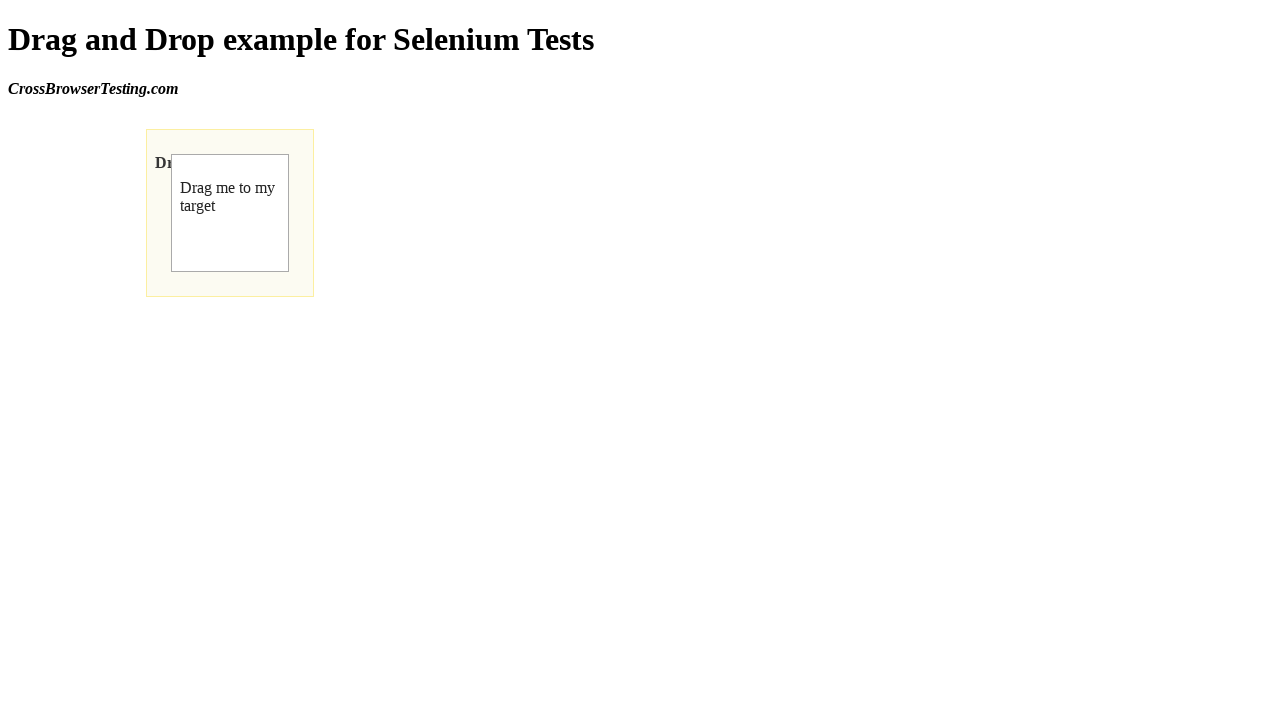